Tests form filling functionality by entering name, email, and text in a textarea on a test automation practice page

Starting URL: https://testautomationpractice.blogspot.com/

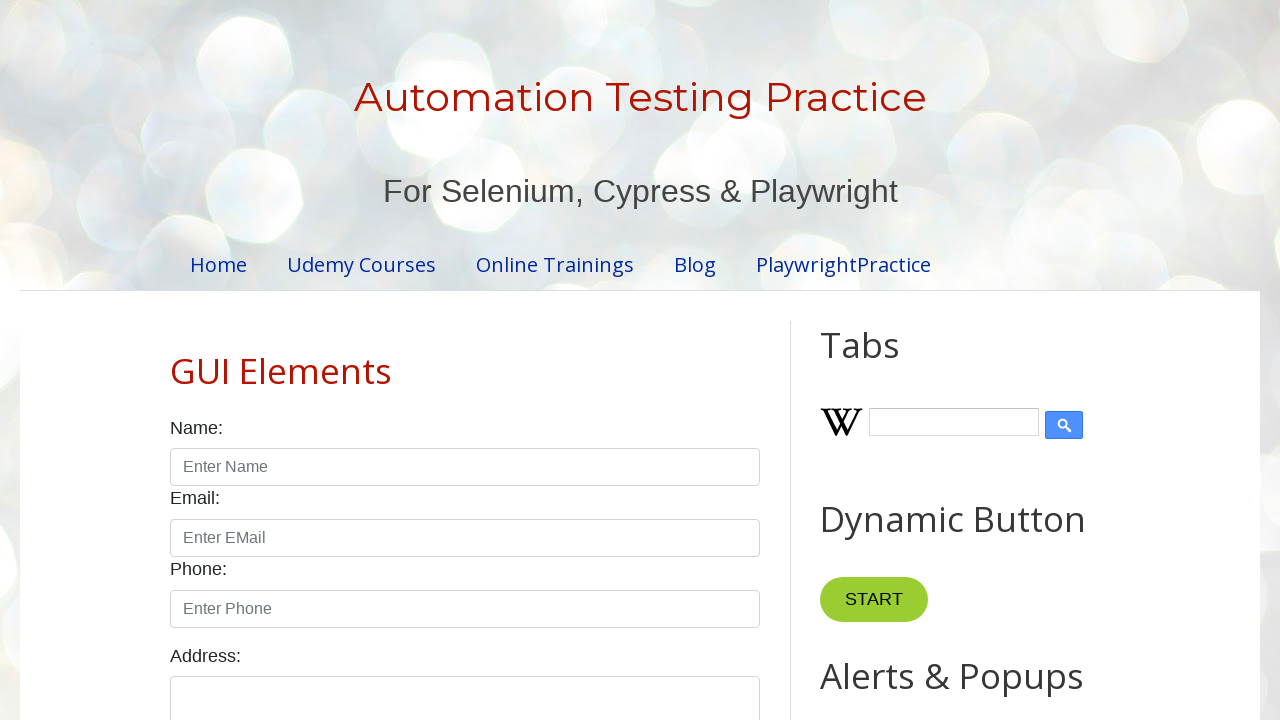

Filled name field with 'King' on #name
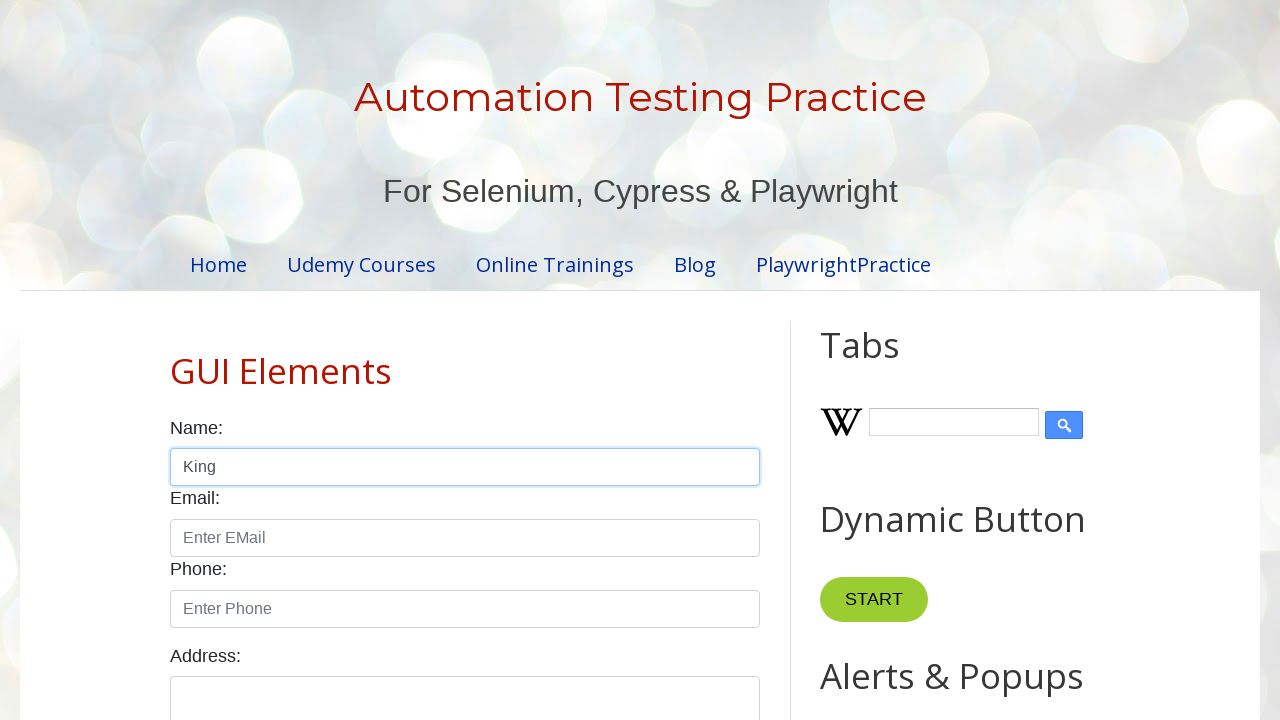

Filled email field with 'King@gmail.com' on #email
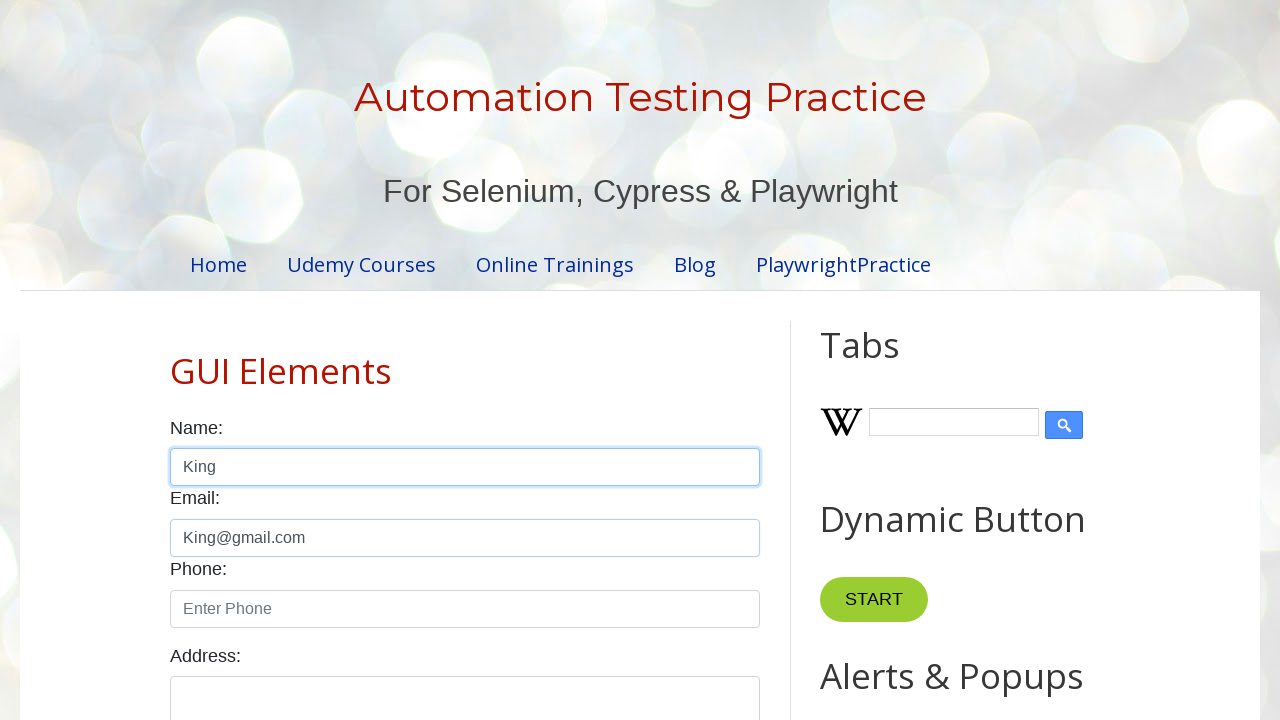

Filled textarea field with phone number '8181232345' on #textarea
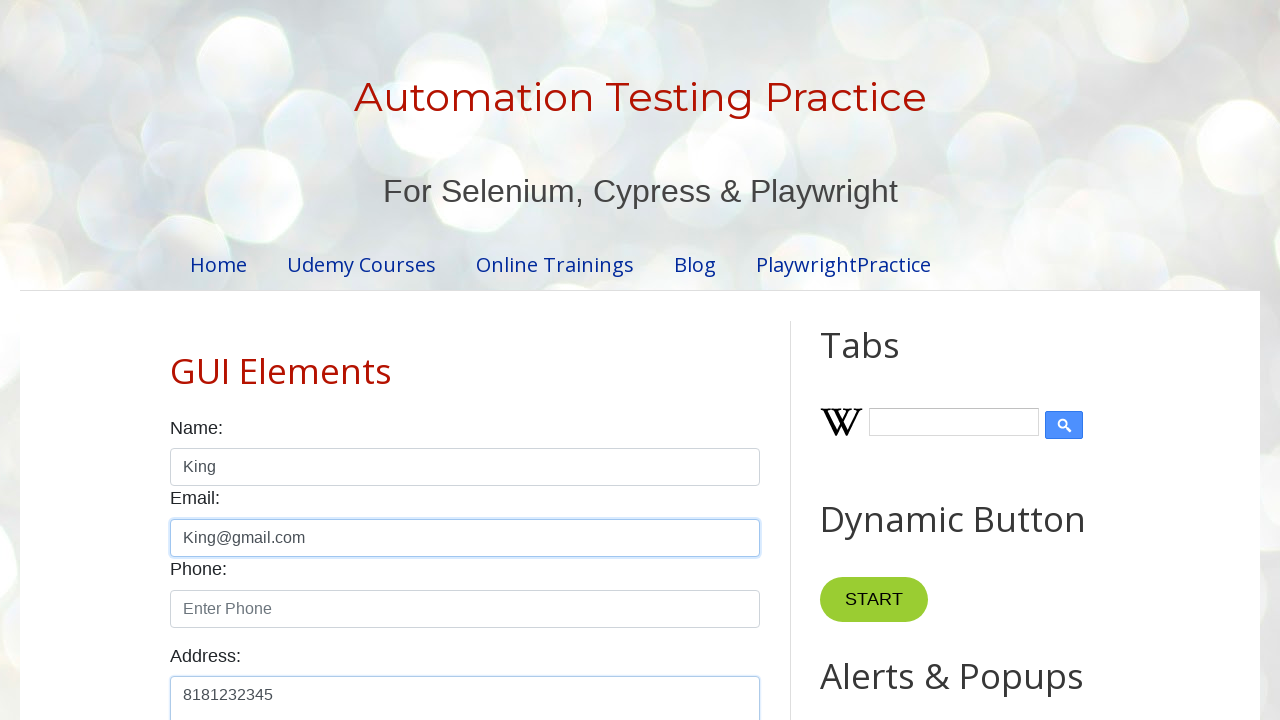

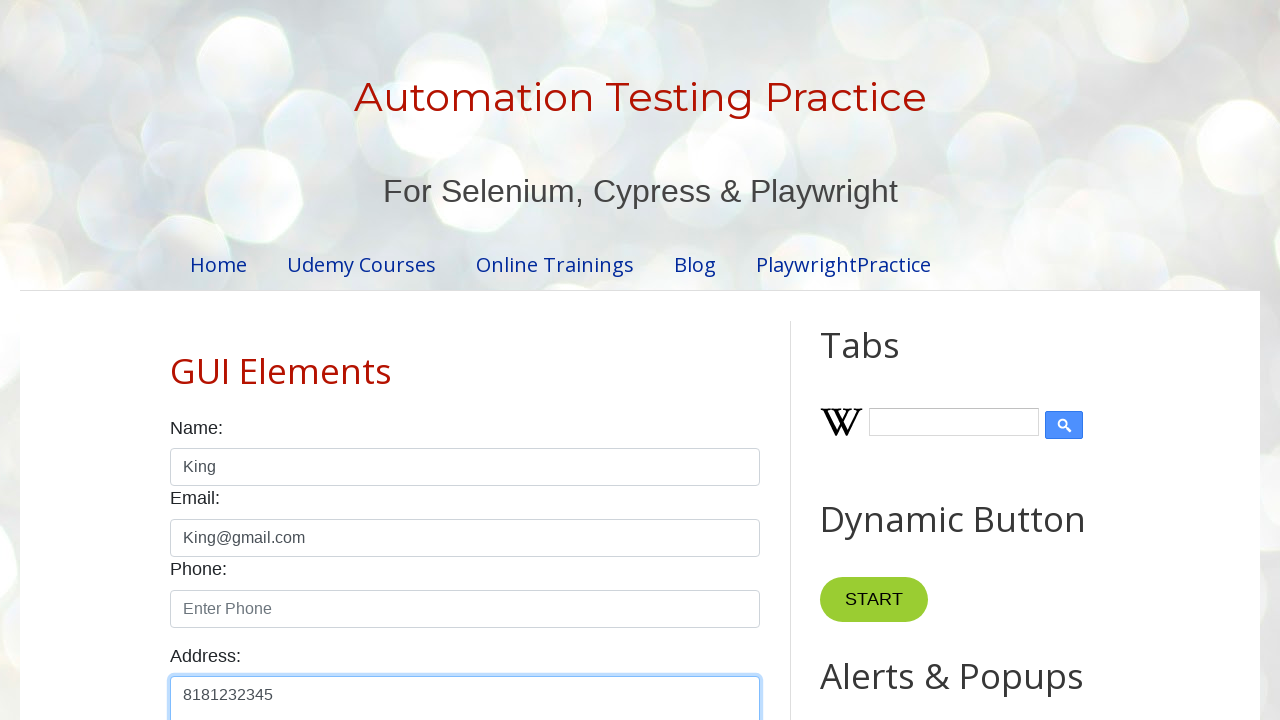